Tests XPath traversal capabilities by locating elements using following-sibling and parent axes on an automation practice page

Starting URL: https://rahulshettyacademy.com/AutomationPractice/

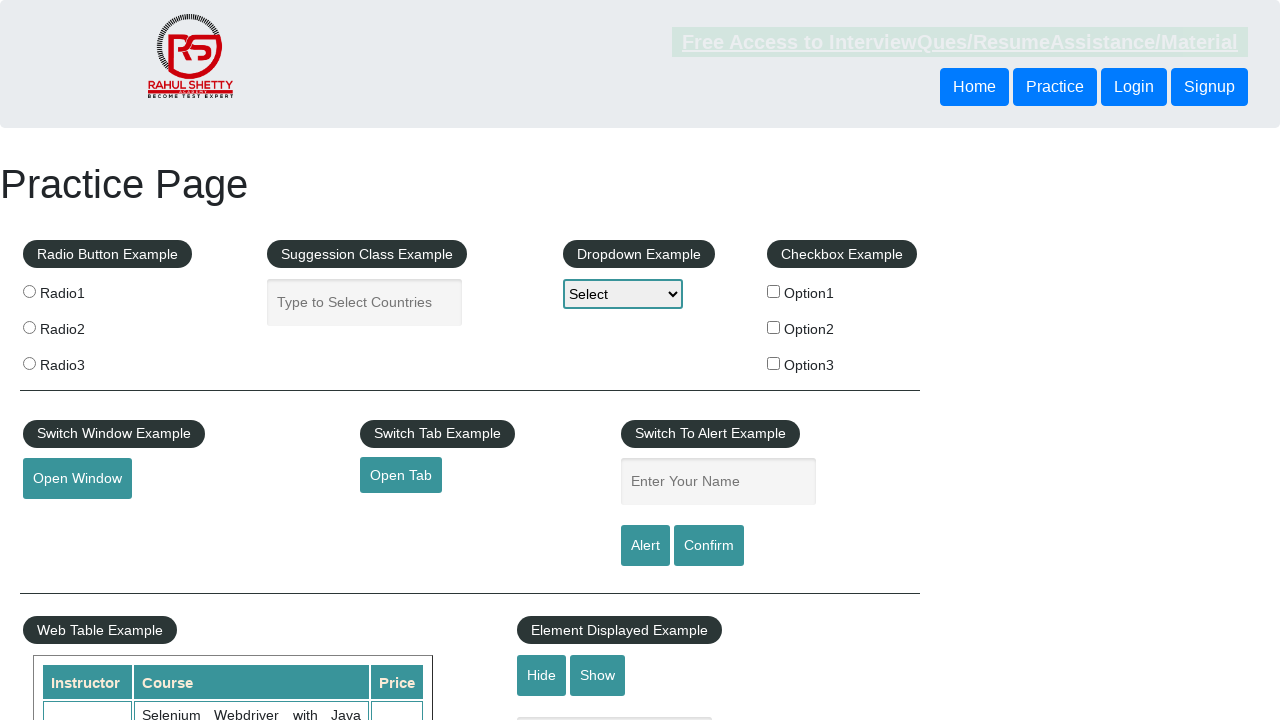

Navigated to automation practice page
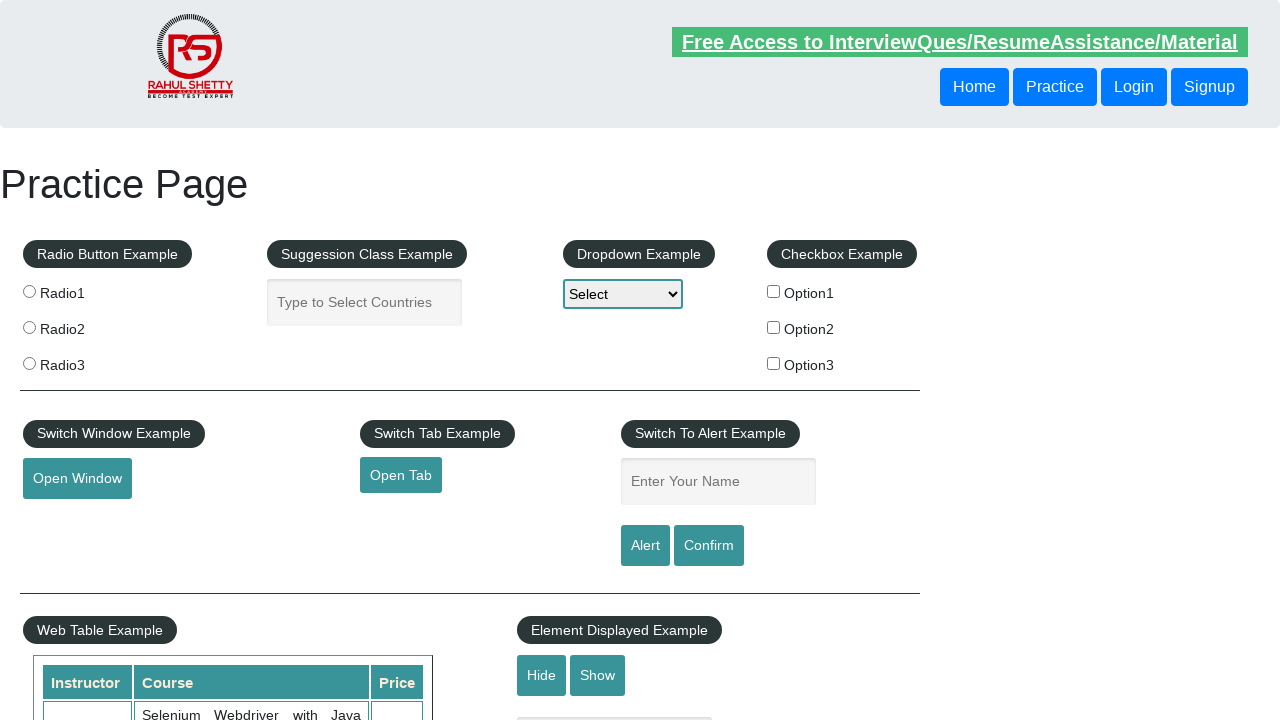

Retrieved text from first following sibling button: 'Login'
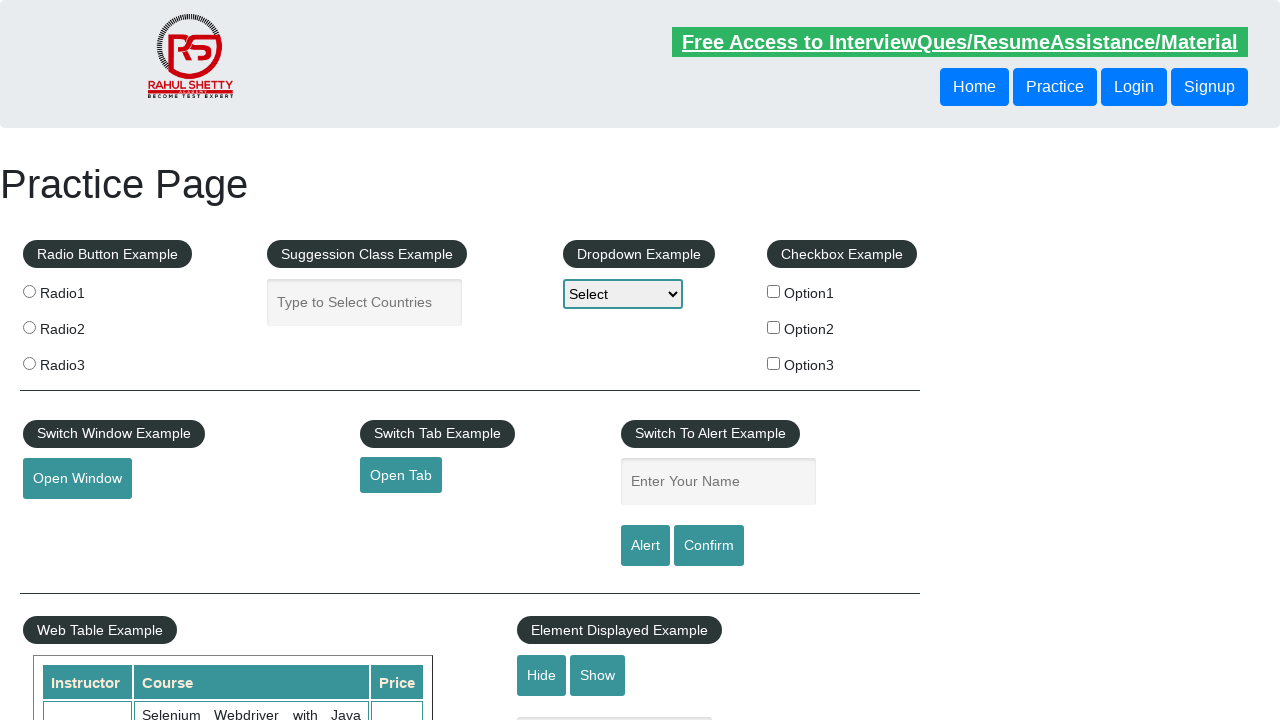

Retrieved text using complex parent traversal: 'Login'
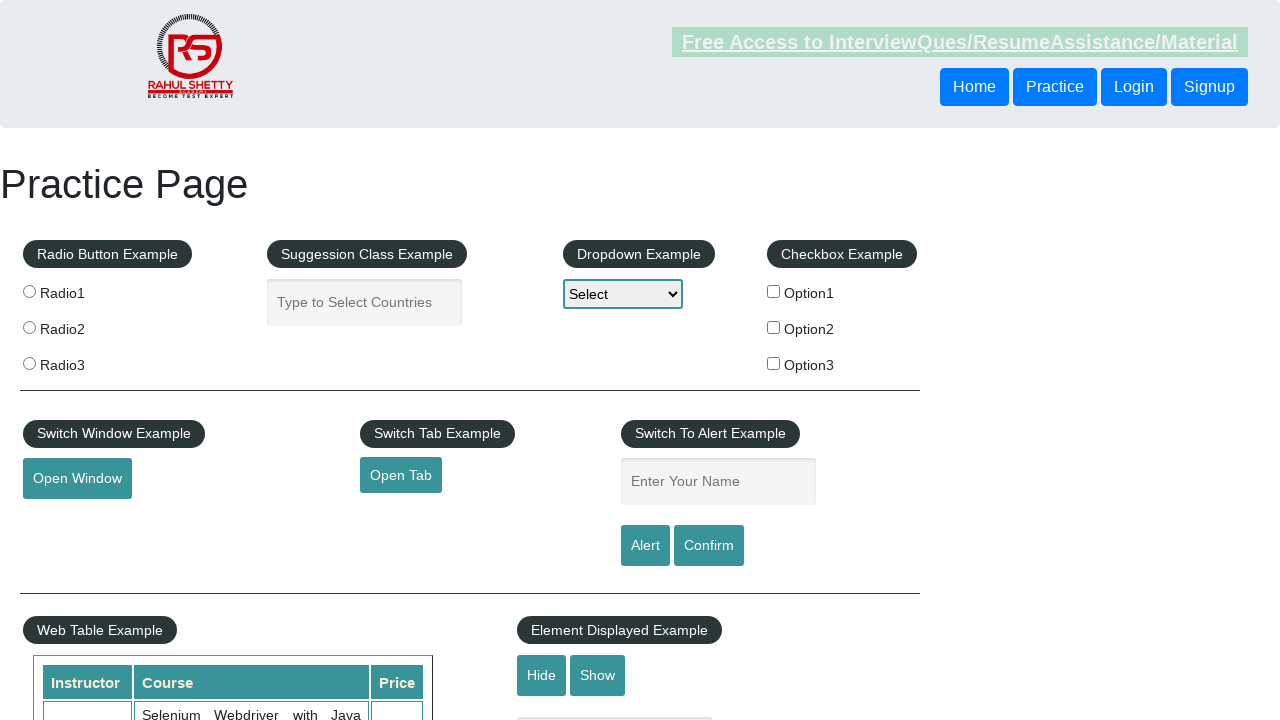

Retrieved text from second button using parent traversal: 'Login'
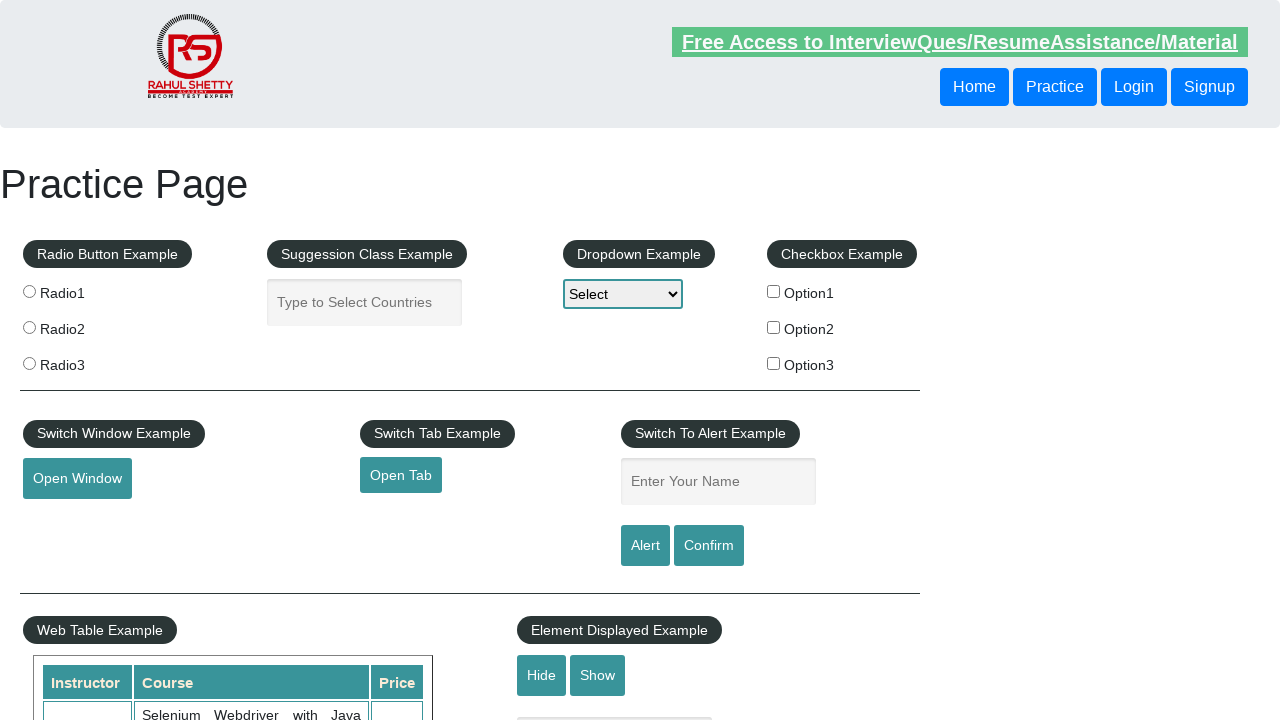

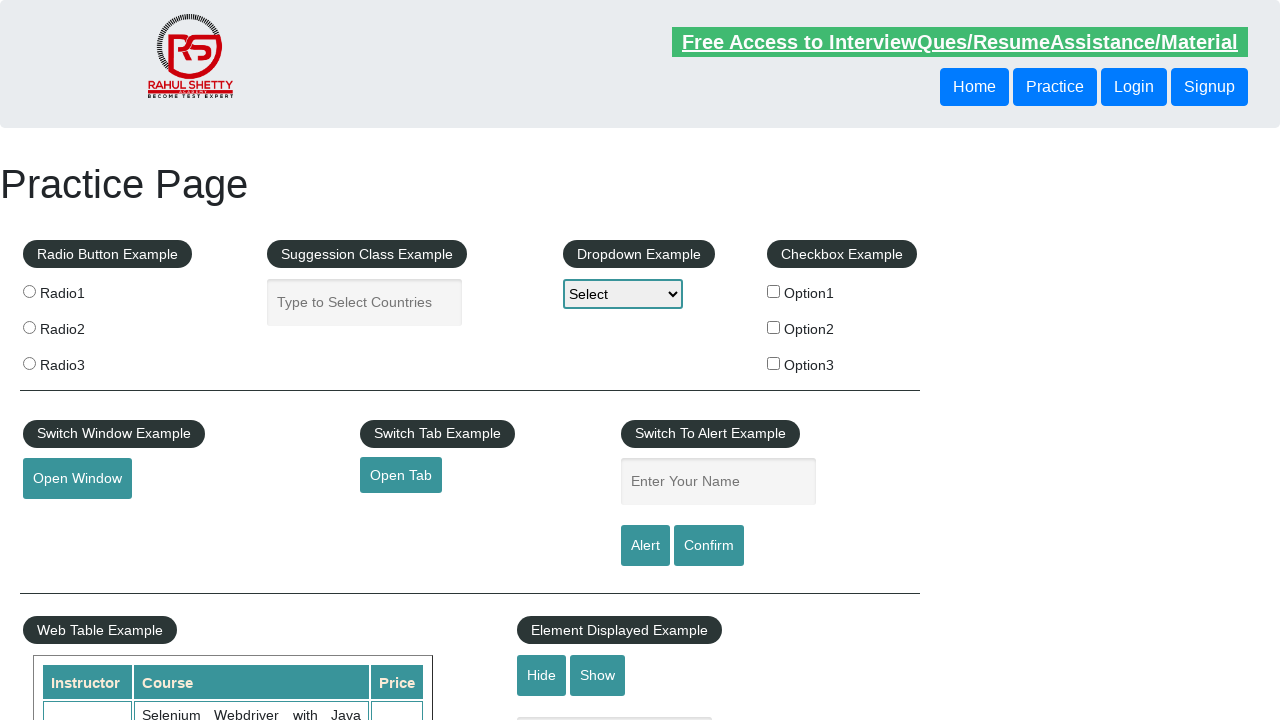